Tests scrolling and clicking elements that are outside the viewport, verifying that clicks register correctly on elements requiring horizontal and vertical scrolling

Starting URL: https://www.selenium.dev/selenium/web/overflow/x_scroll_y_scroll.html

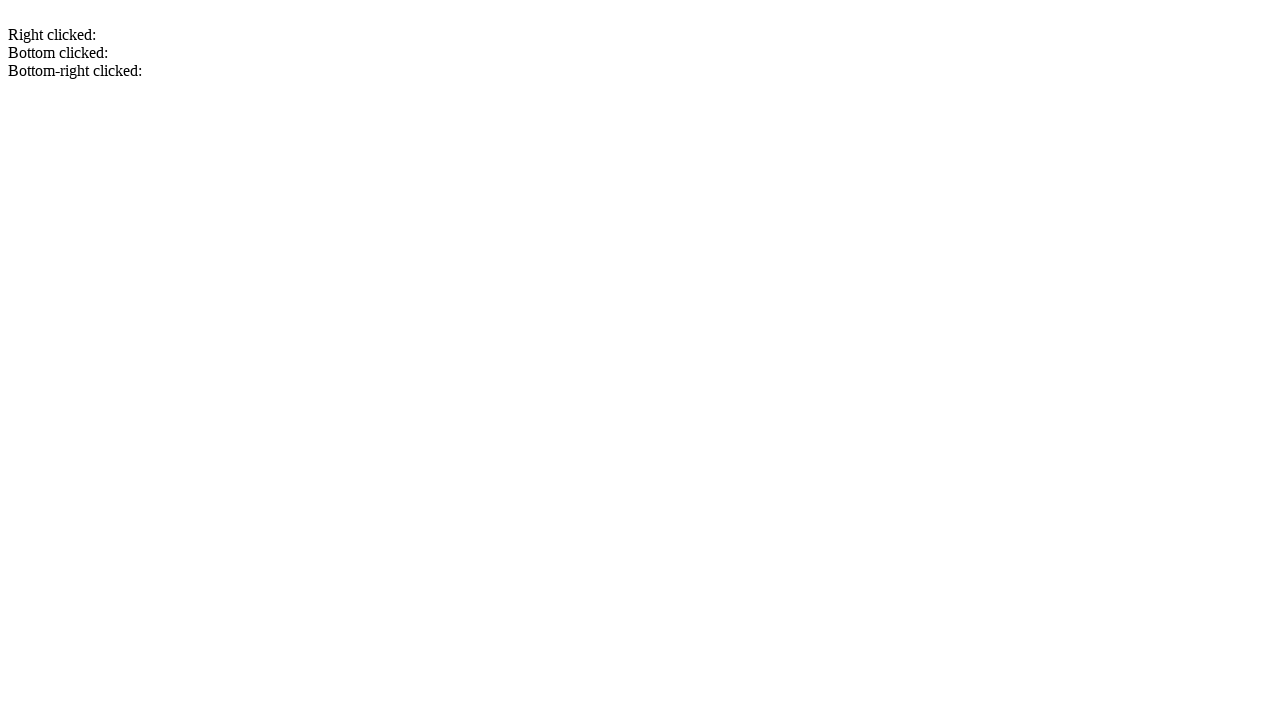

Navigated to overflow test page with scrollable elements
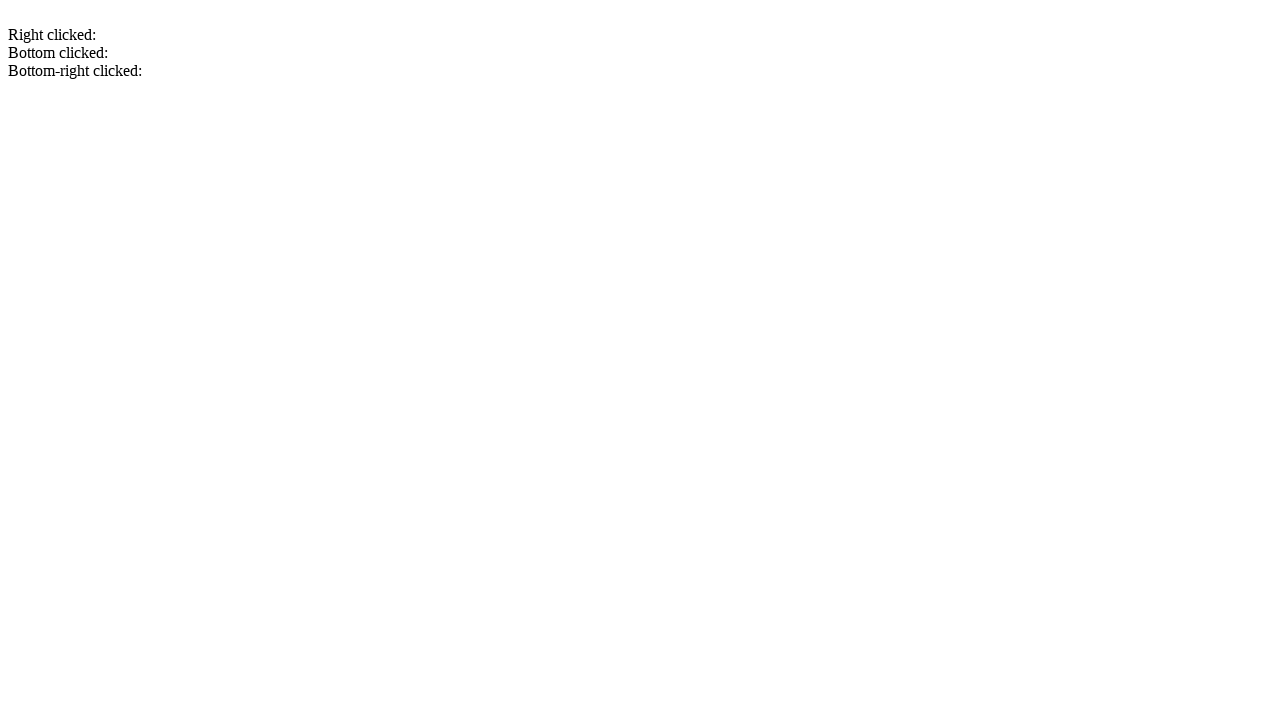

Verified #right-clicked element is empty initially
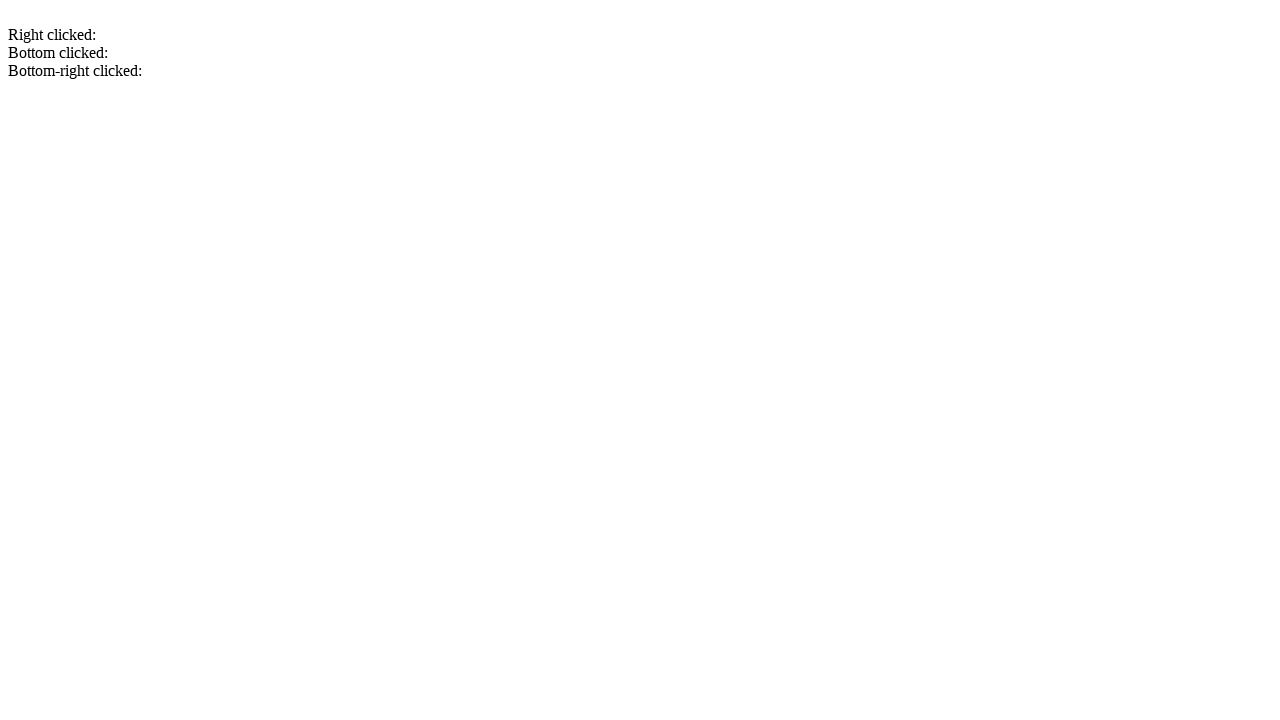

Verified #bottom-clicked element is empty initially
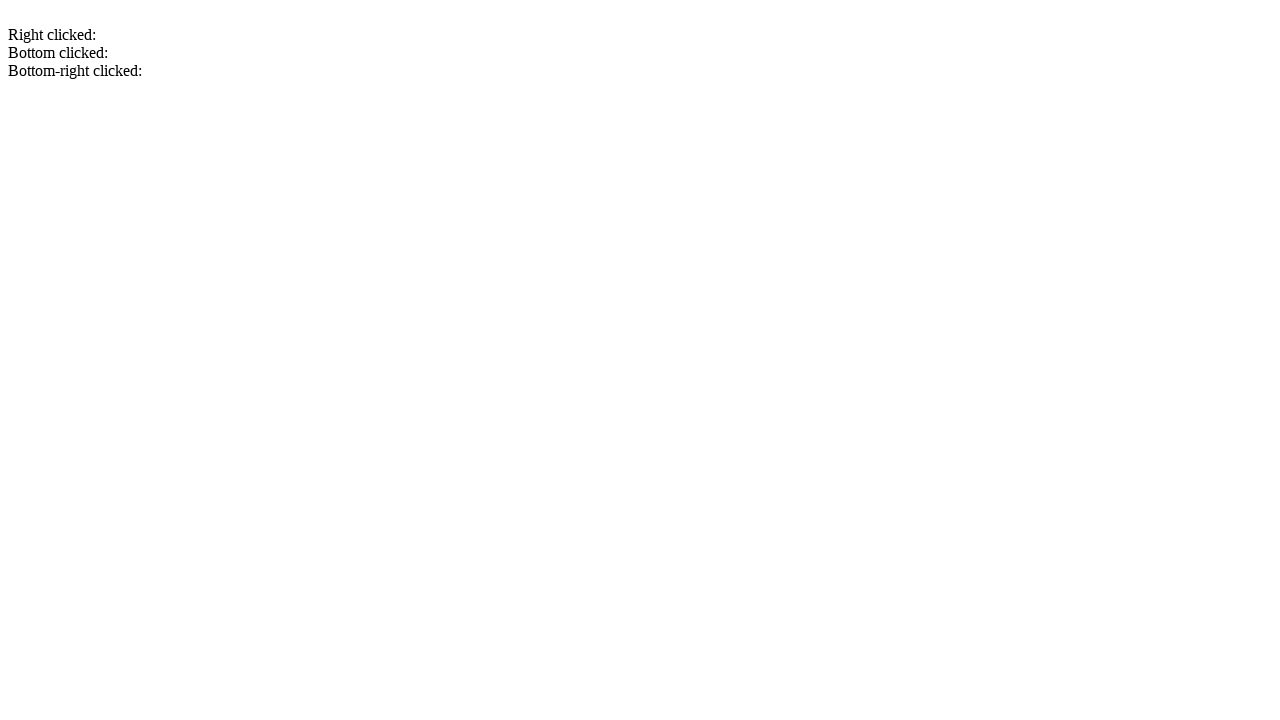

Verified #bottom-right-clicked element is empty initially
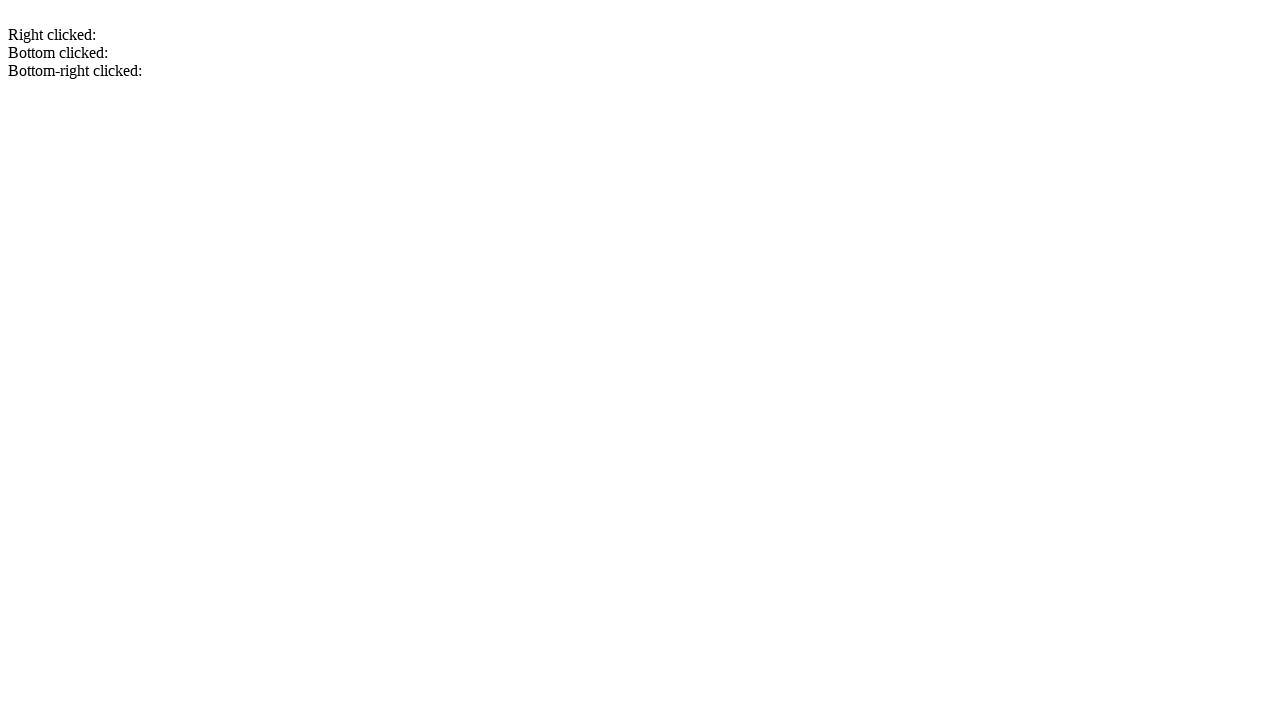

Clicked #right element requiring horizontal scroll at (374, 16) on #right
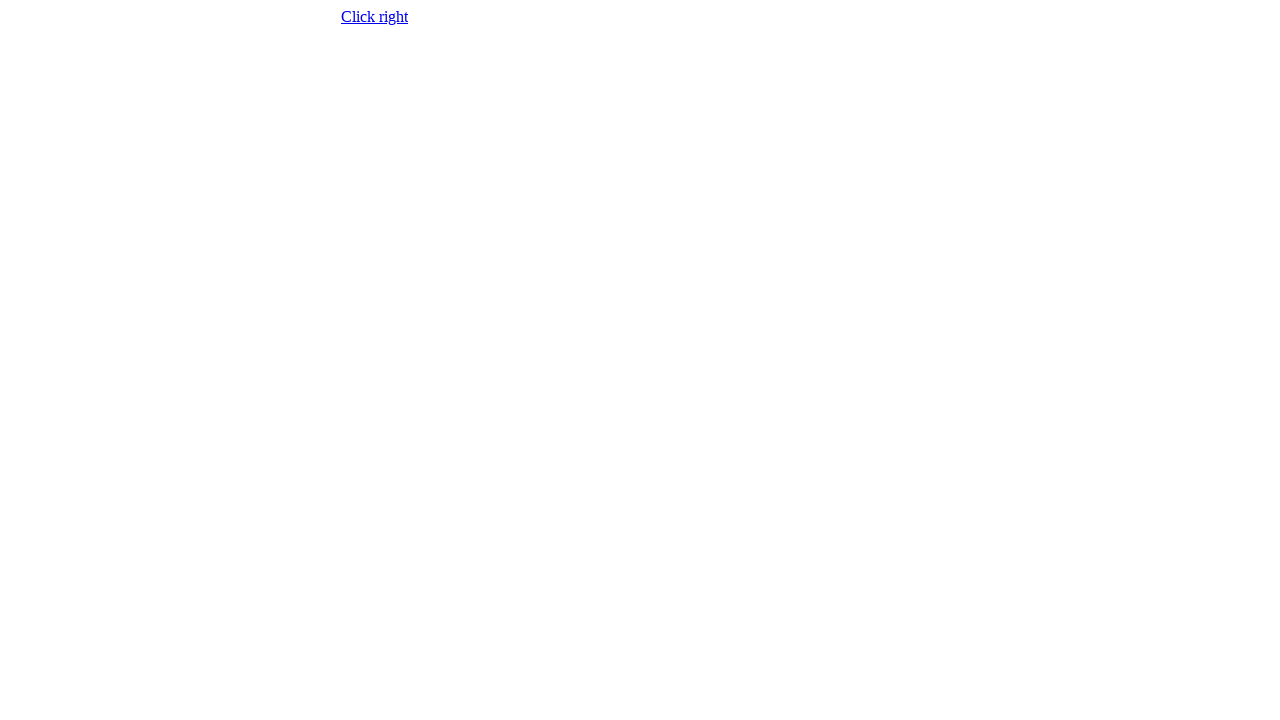

Verified click on #right element registered successfully
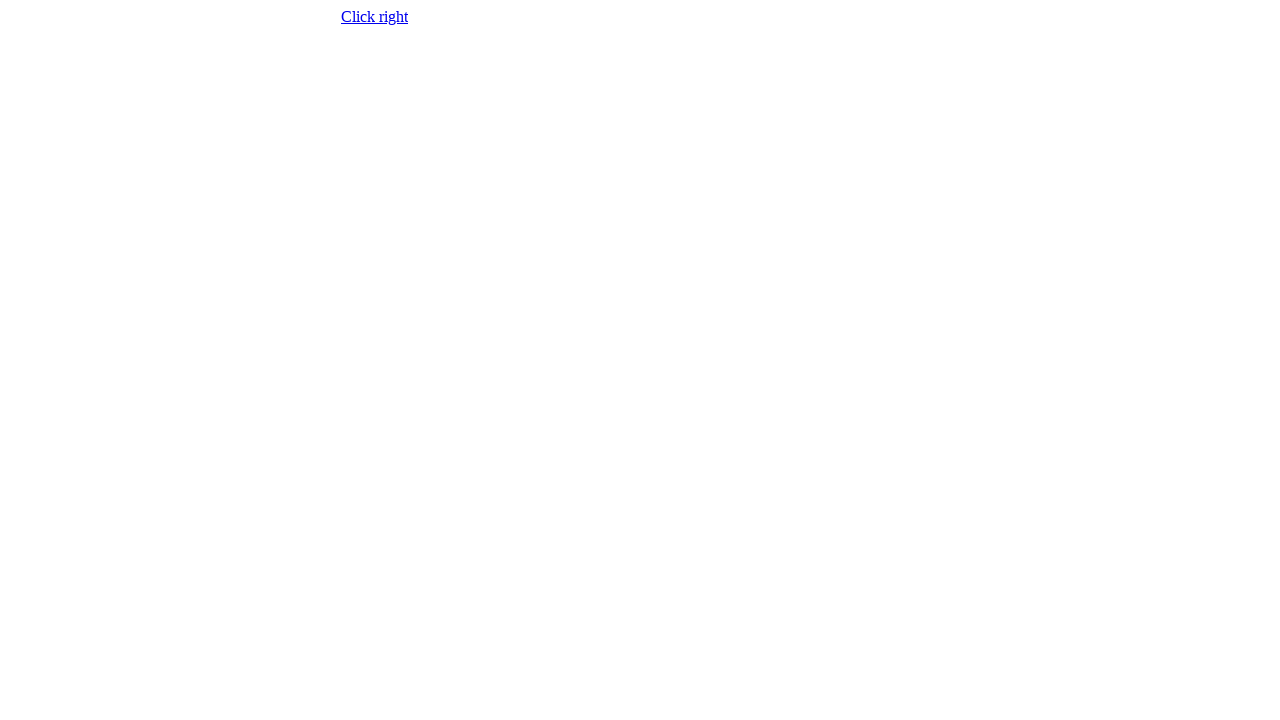

Clicked #bottom element requiring vertical scroll at (49, 298) on #bottom
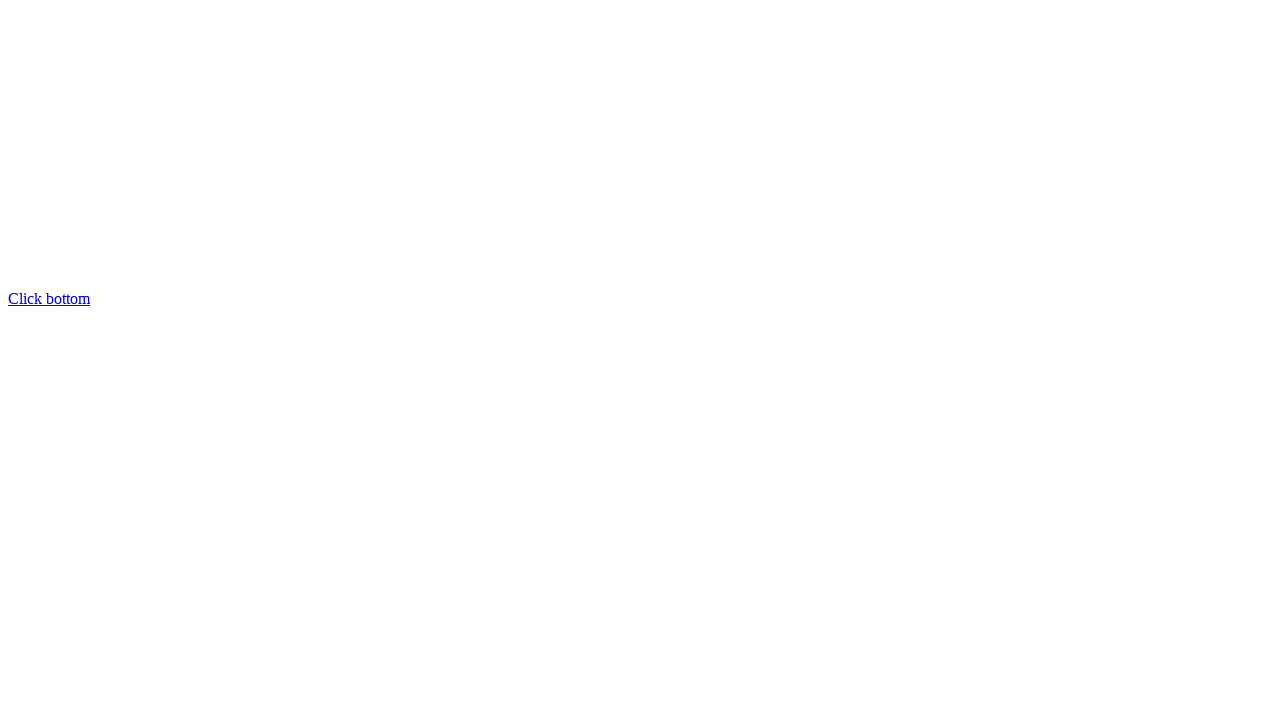

Verified click on #bottom element registered successfully
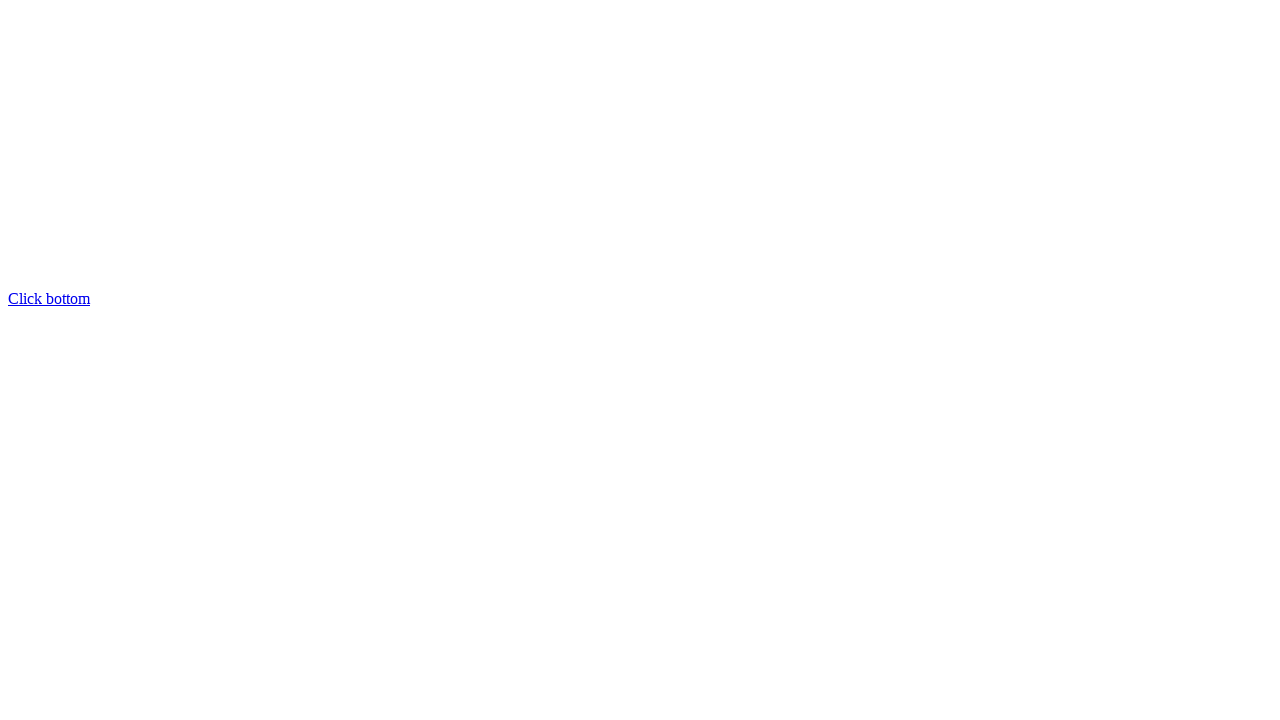

Clicked #bottom-right element requiring both horizontal and vertical scroll at (350, 280) on #bottom-right
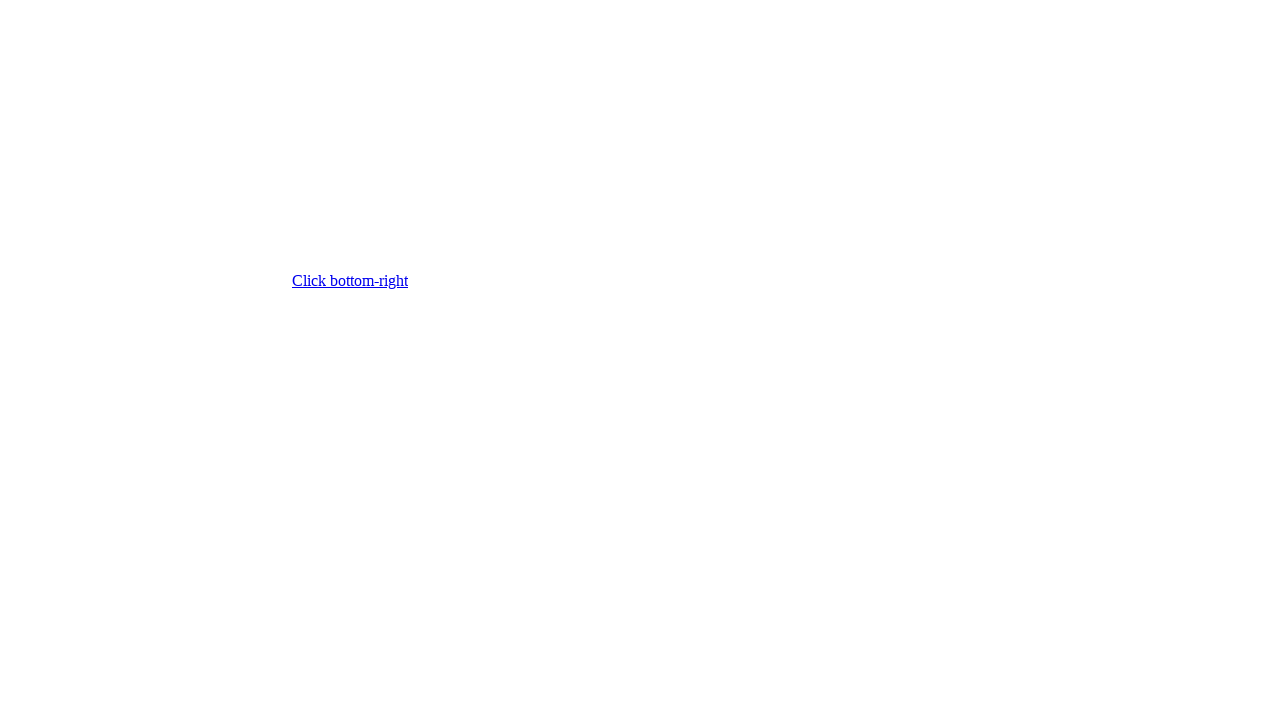

Verified click on #bottom-right element registered successfully
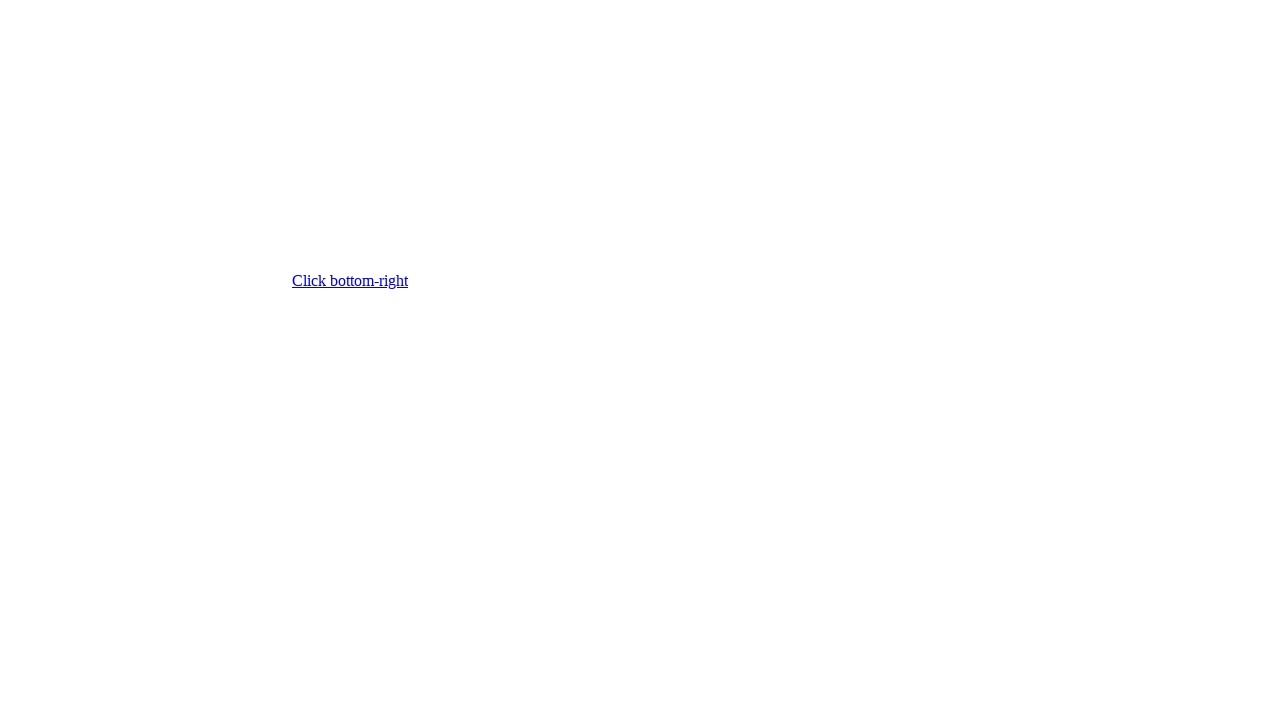

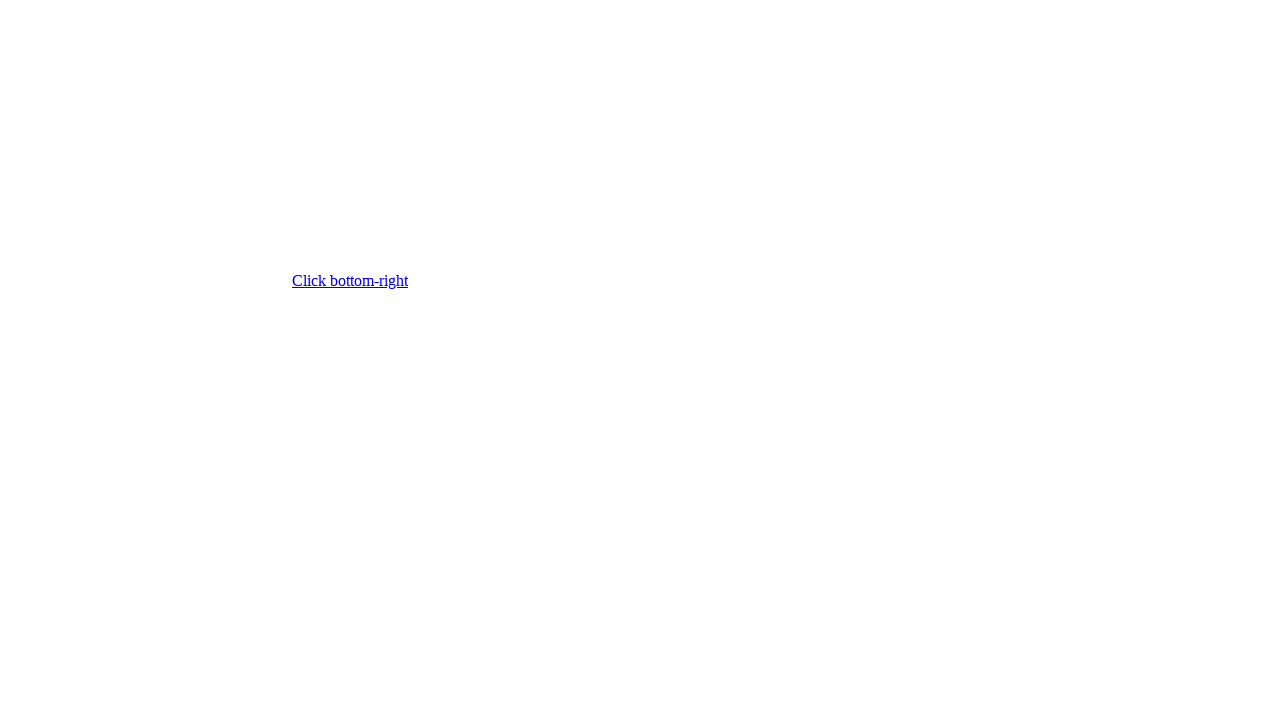